Tests context menu functionality by right-clicking on an element and handling the resulting alert

Starting URL: http://the-internet.herokuapp.com/

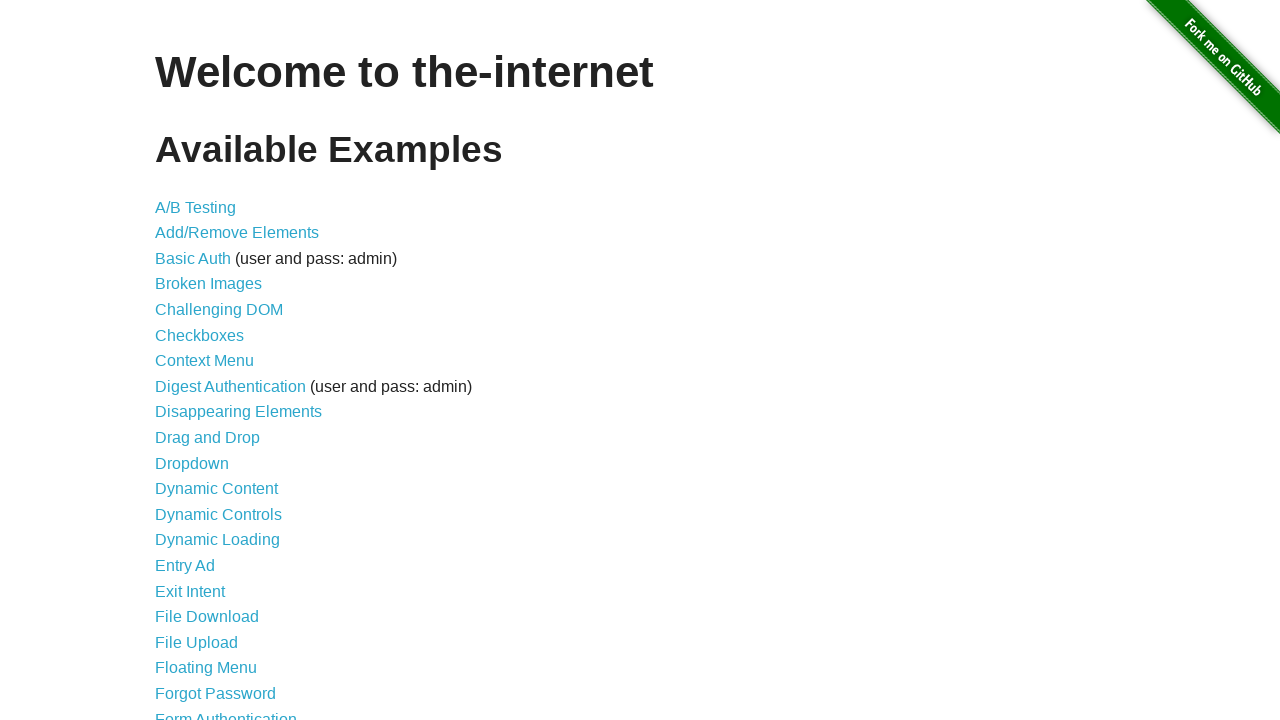

Clicked on the Context Menu link at (204, 361) on text='Context Menu'
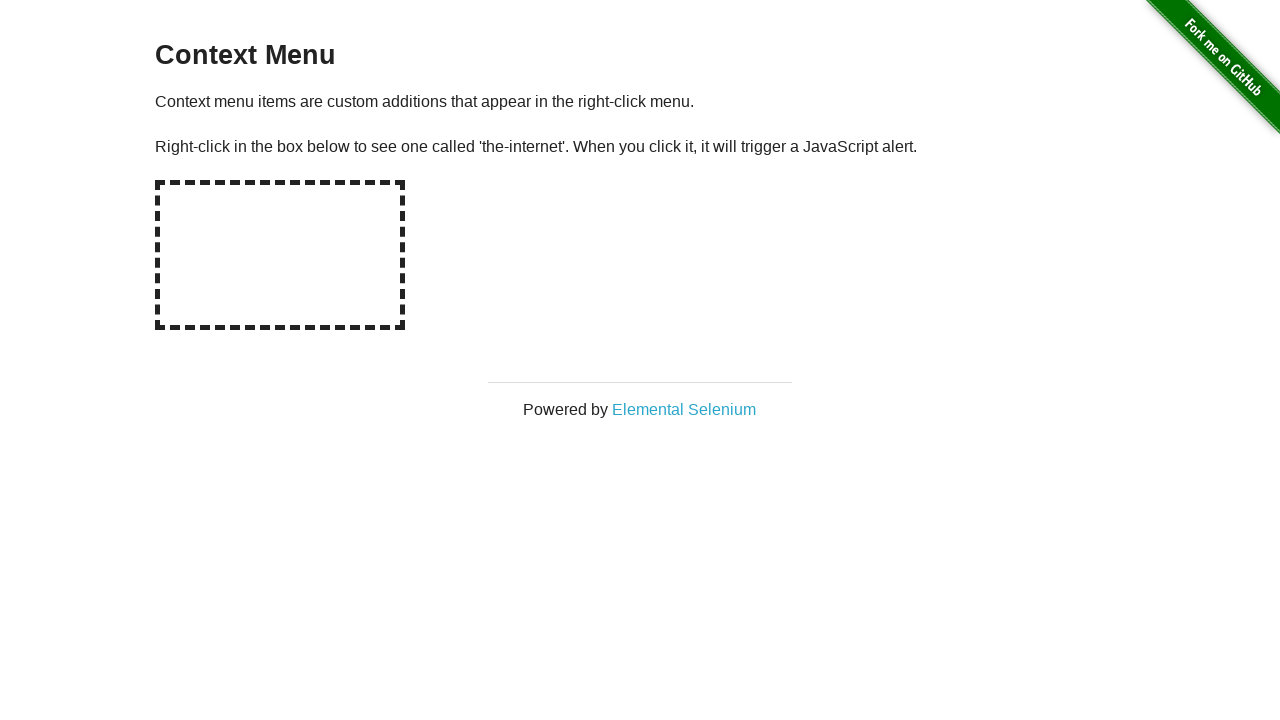

Context menu area loaded and visible
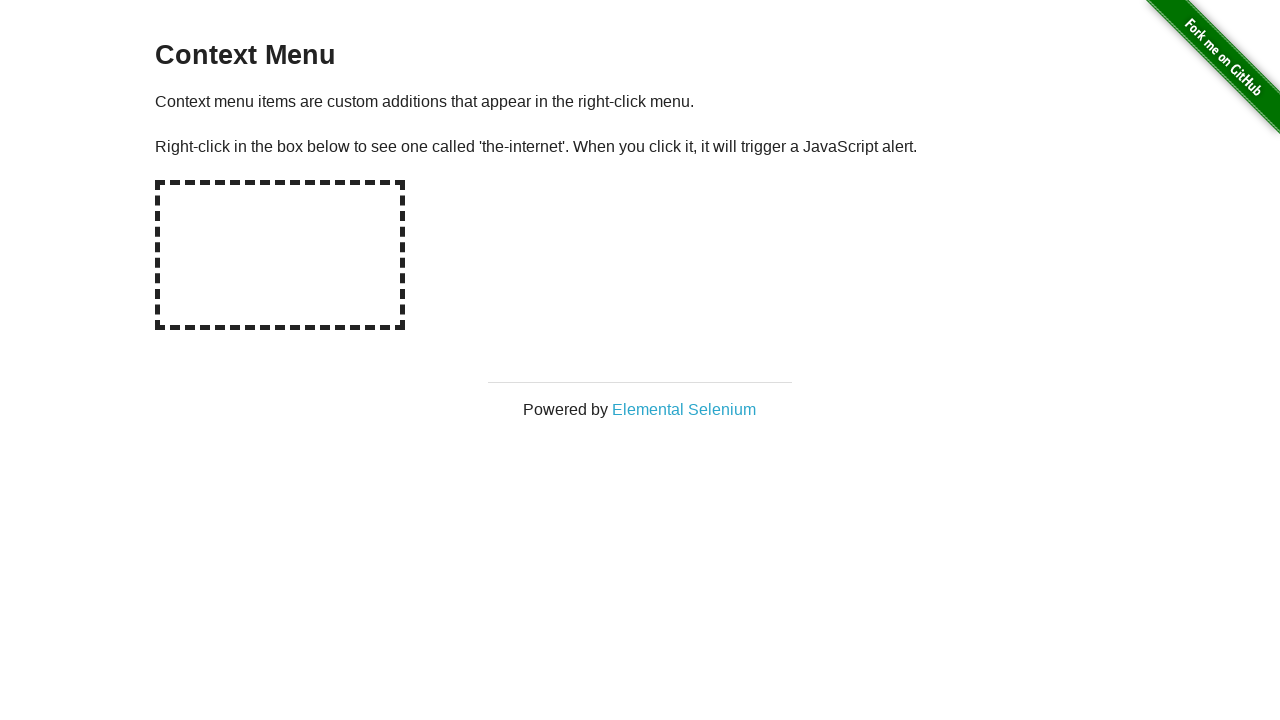

Right-clicked on context menu element at (280, 255) on [oncontextmenu='displayMessage()']
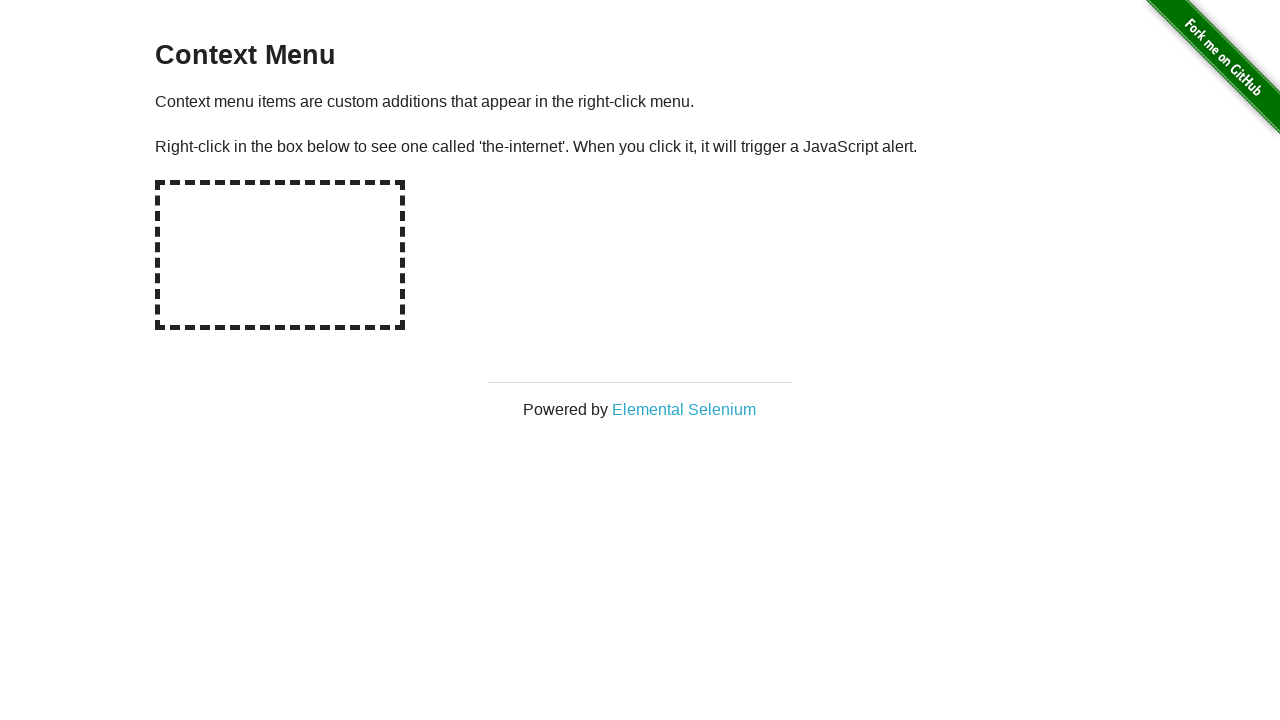

Set up dialog handler to accept alerts
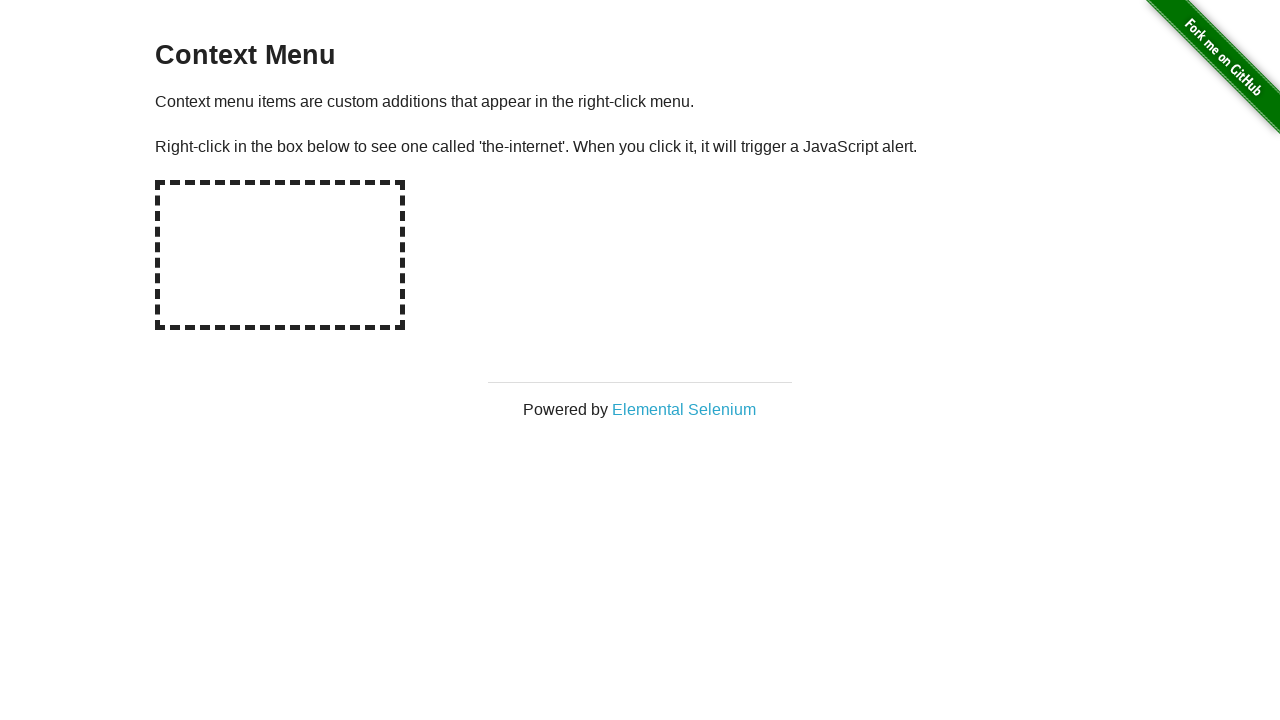

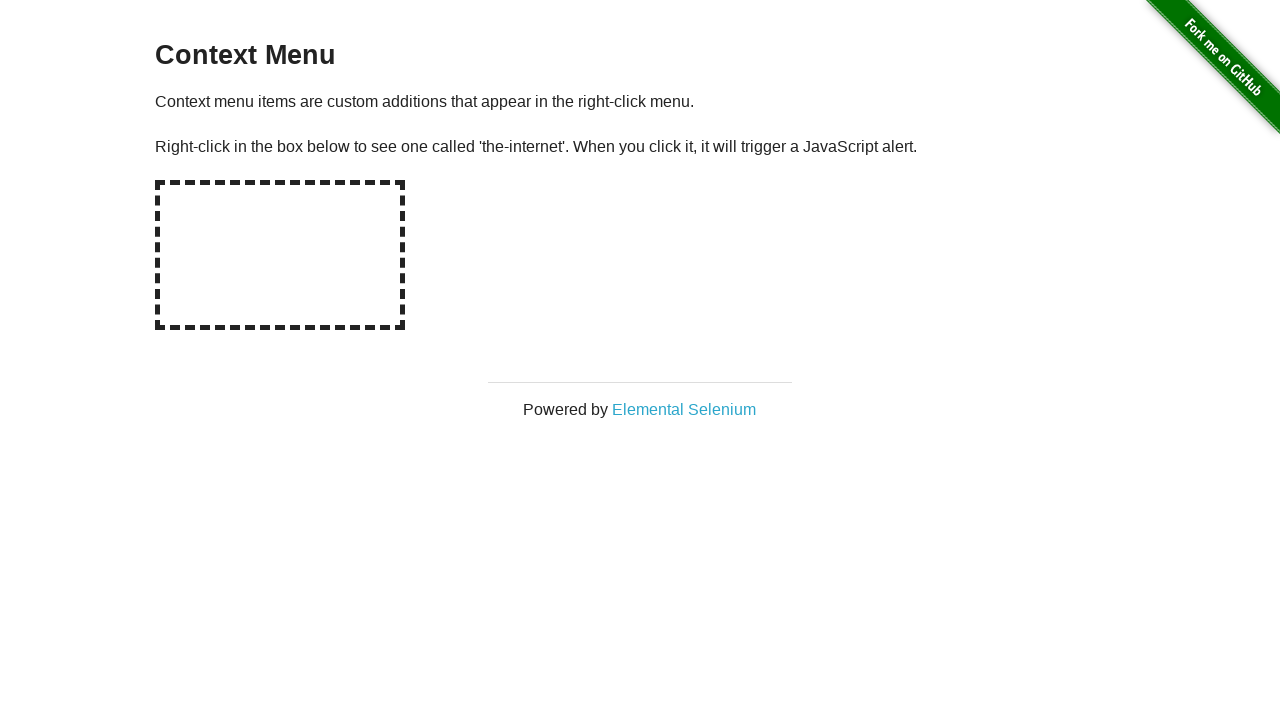